Tests modal dialog functionality by clicking a button to open a modal, then clicking the close button to dismiss it

Starting URL: https://formy-project.herokuapp.com/modal

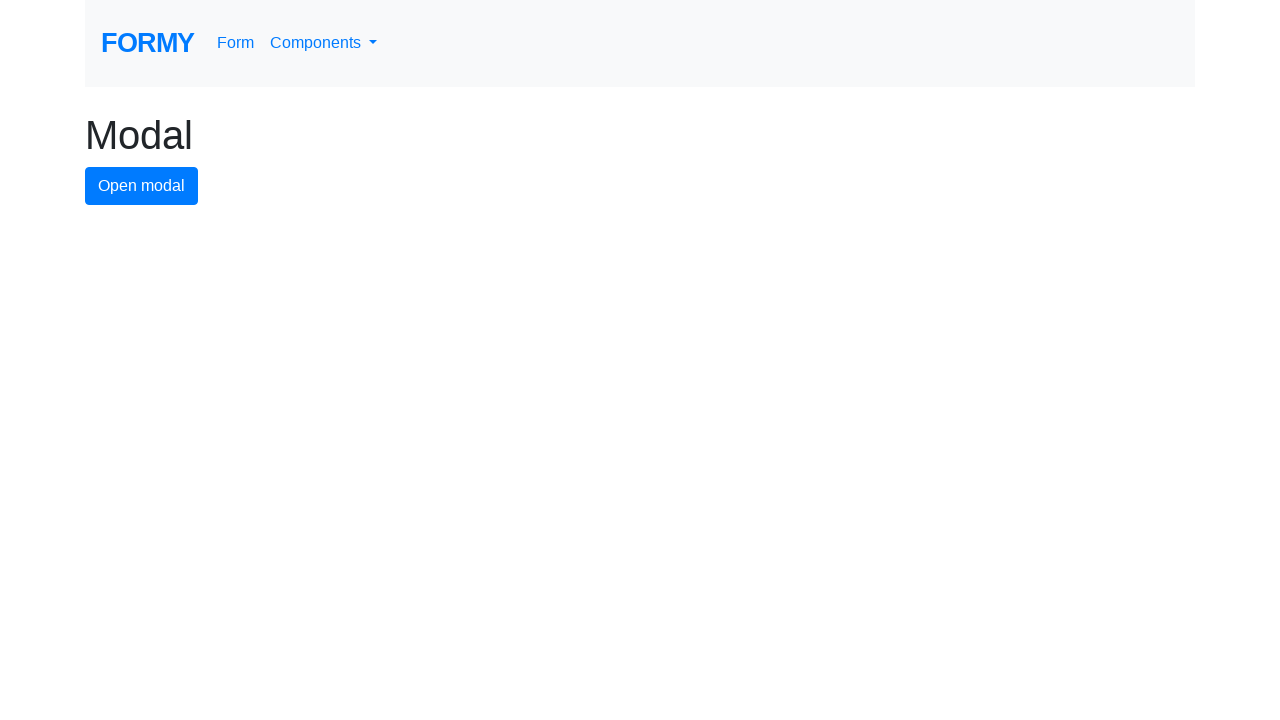

Clicked modal button to open modal dialog at (142, 186) on #modal-button
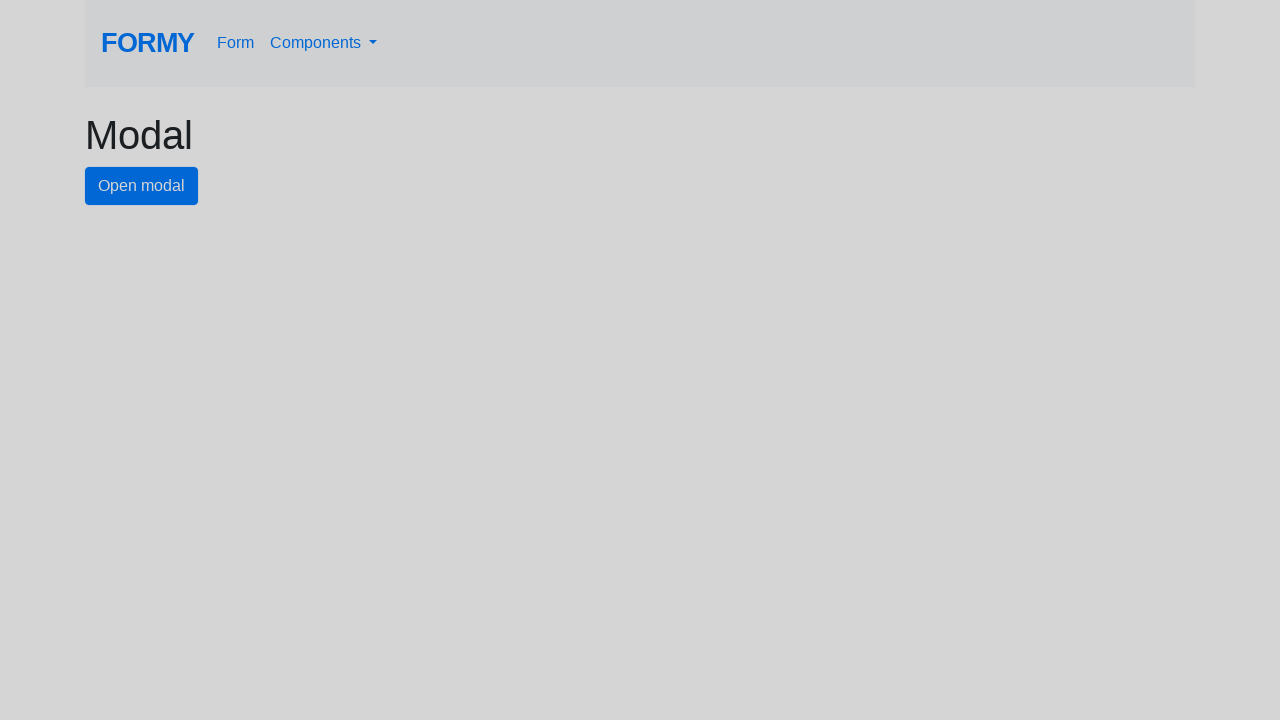

Modal dialog appeared and close button is visible
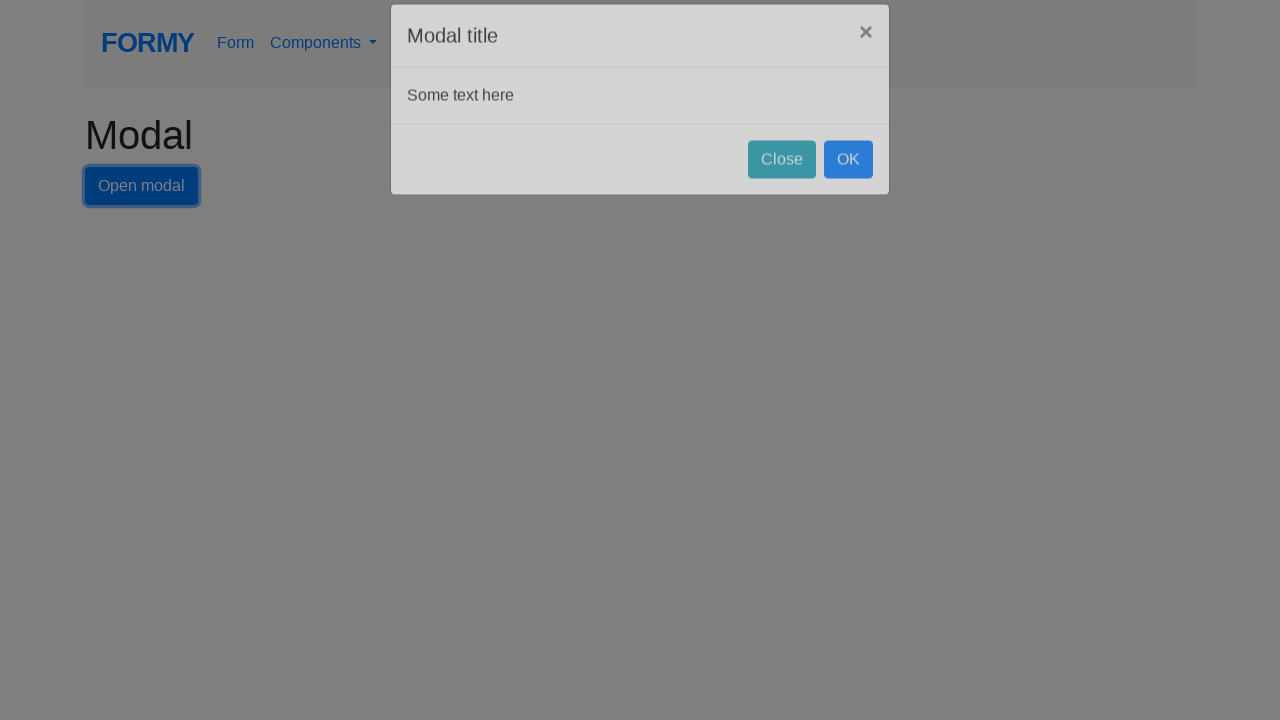

Clicked close button to dismiss modal dialog at (782, 184) on #close-button
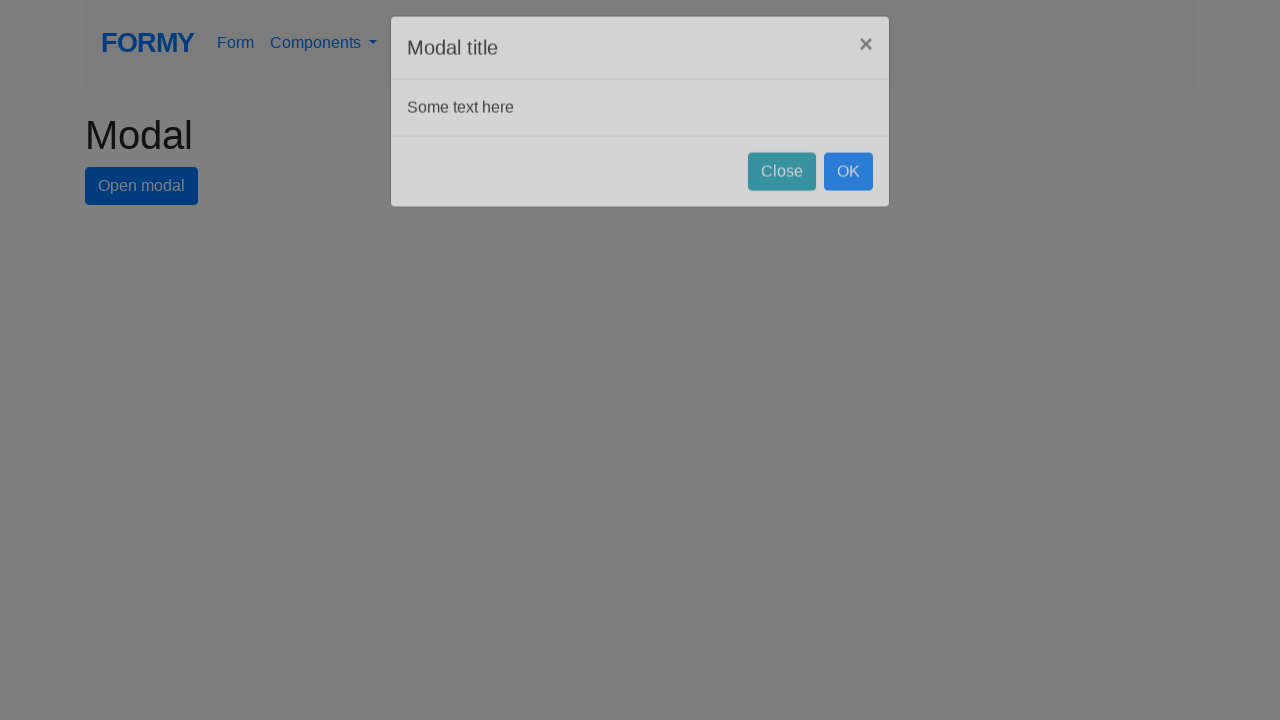

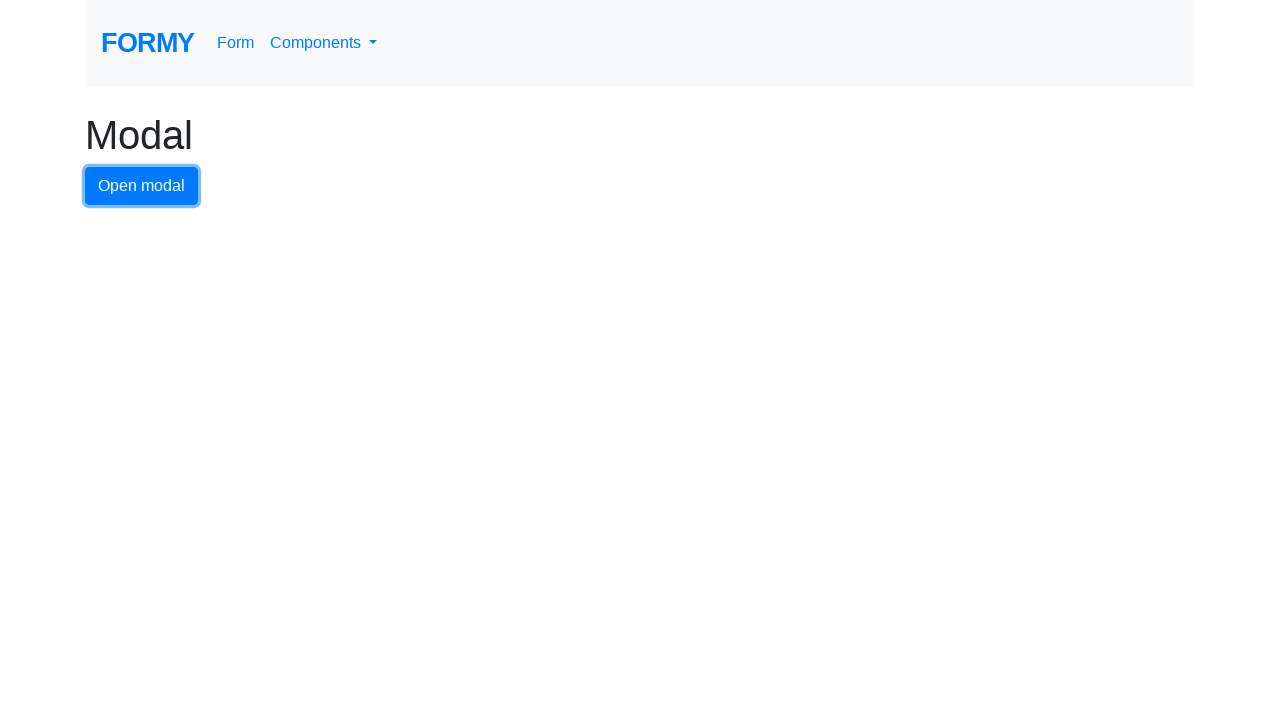